Navigates to SpiceJet website and checks if the return date selector element is enabled or disabled

Starting URL: https://www.spicejet.com/

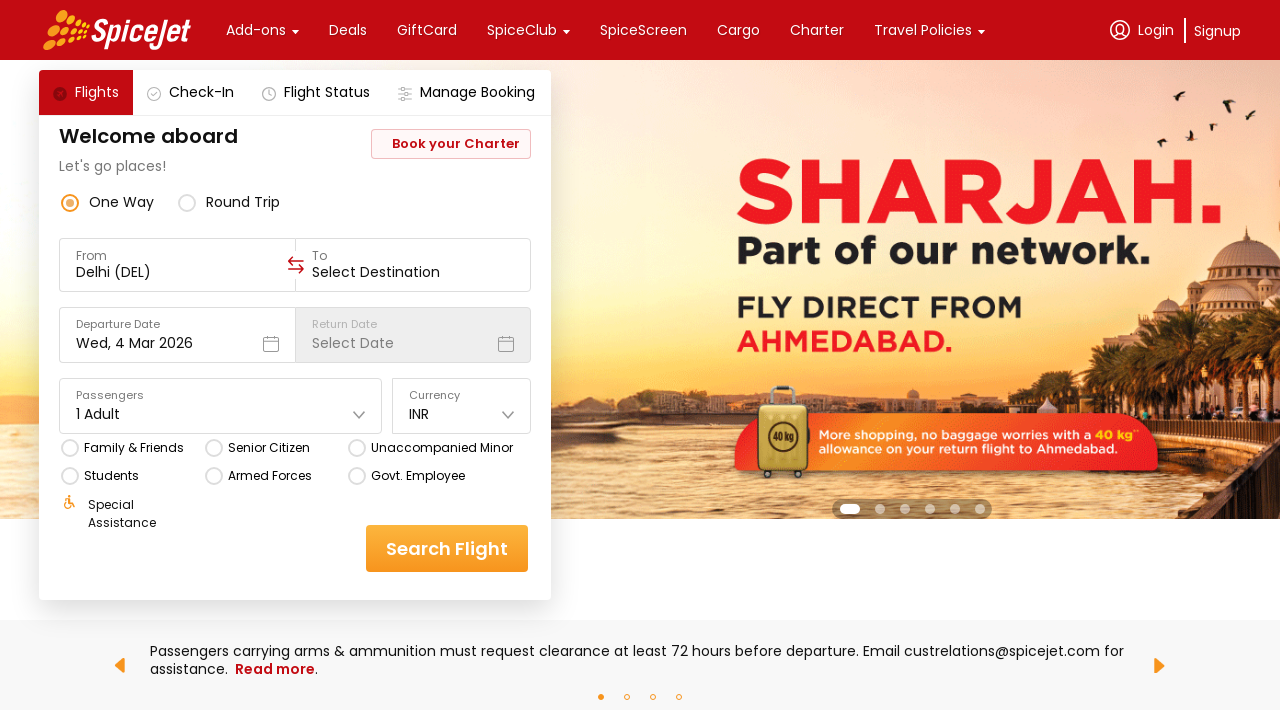

Waited for return date selector to be visible
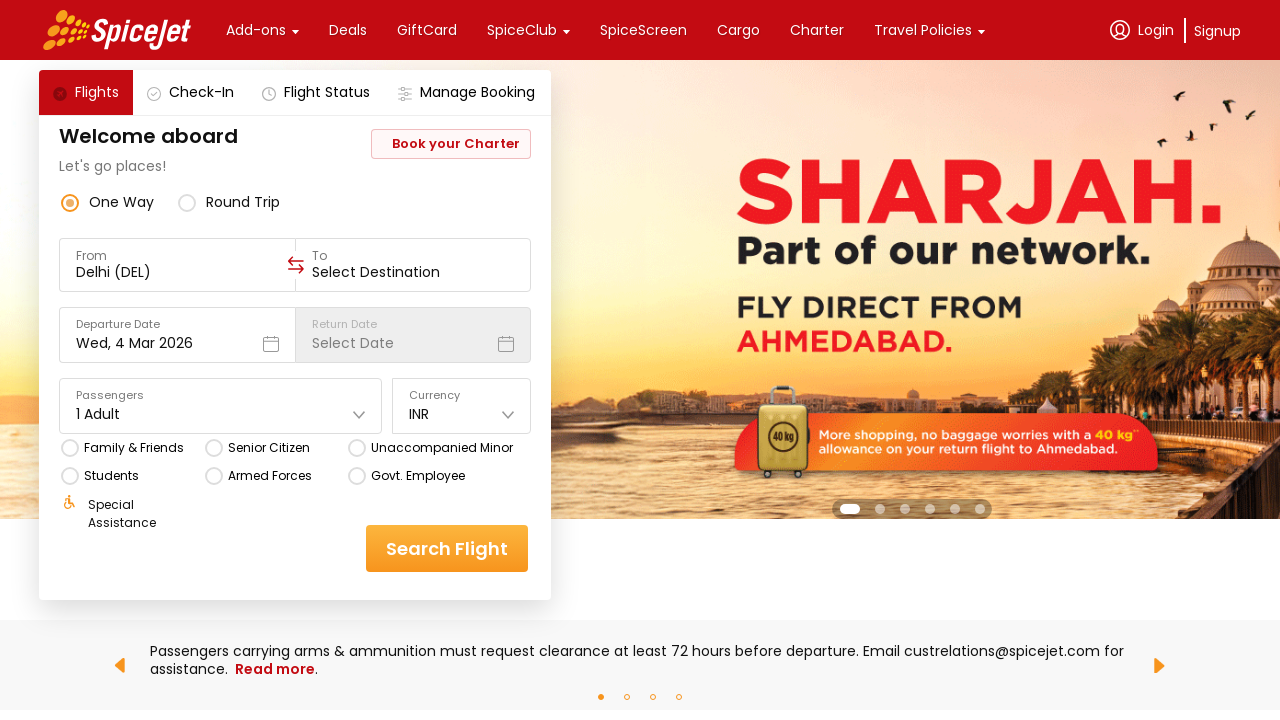

Located return date selector element
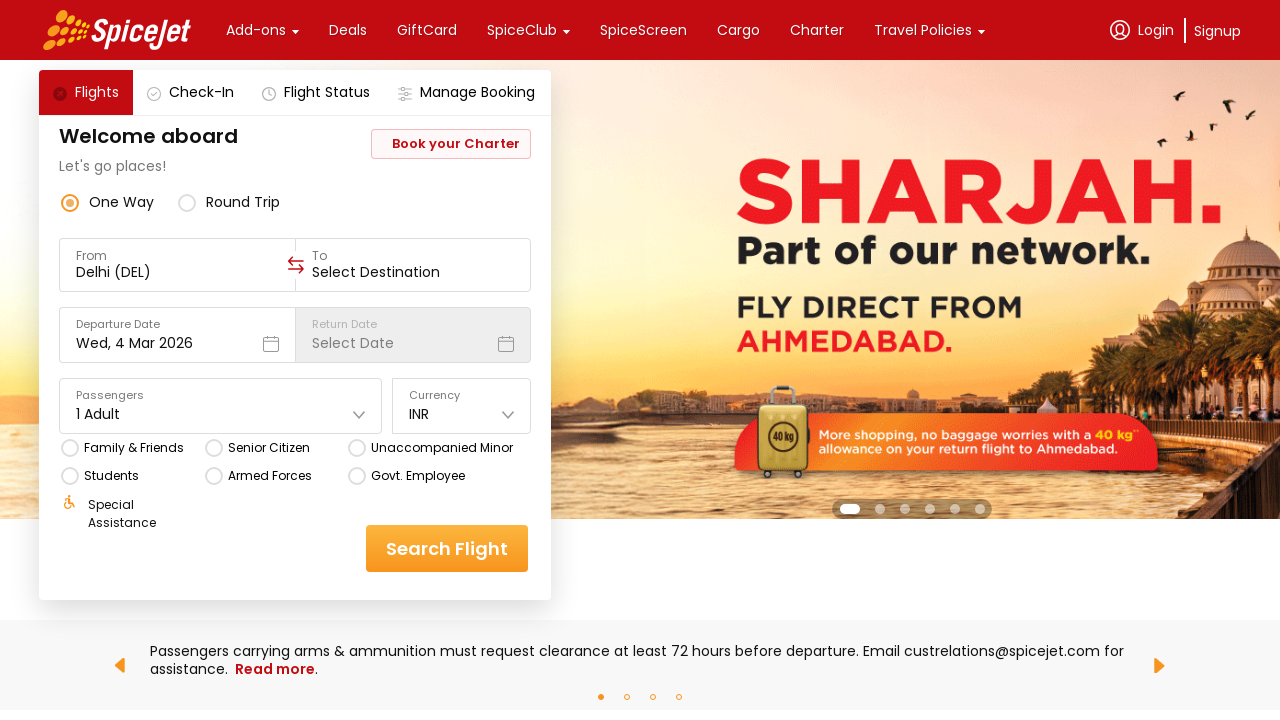

Return date selector element is enabled
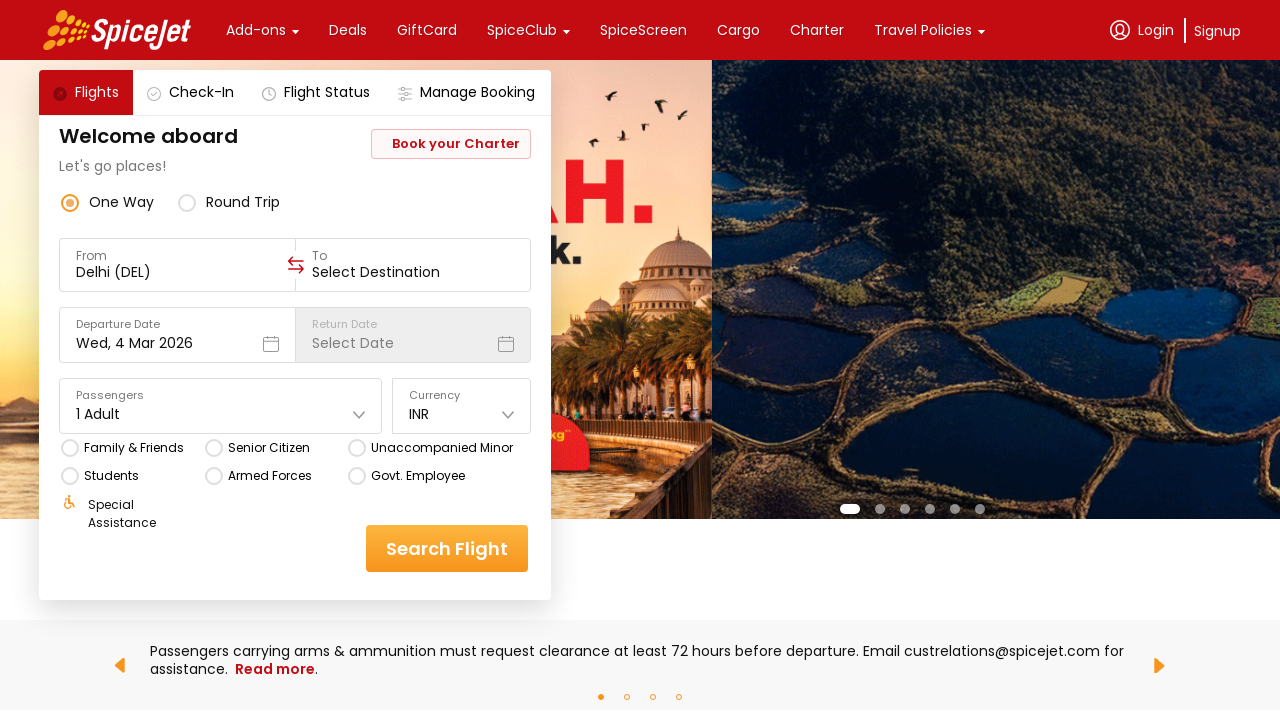

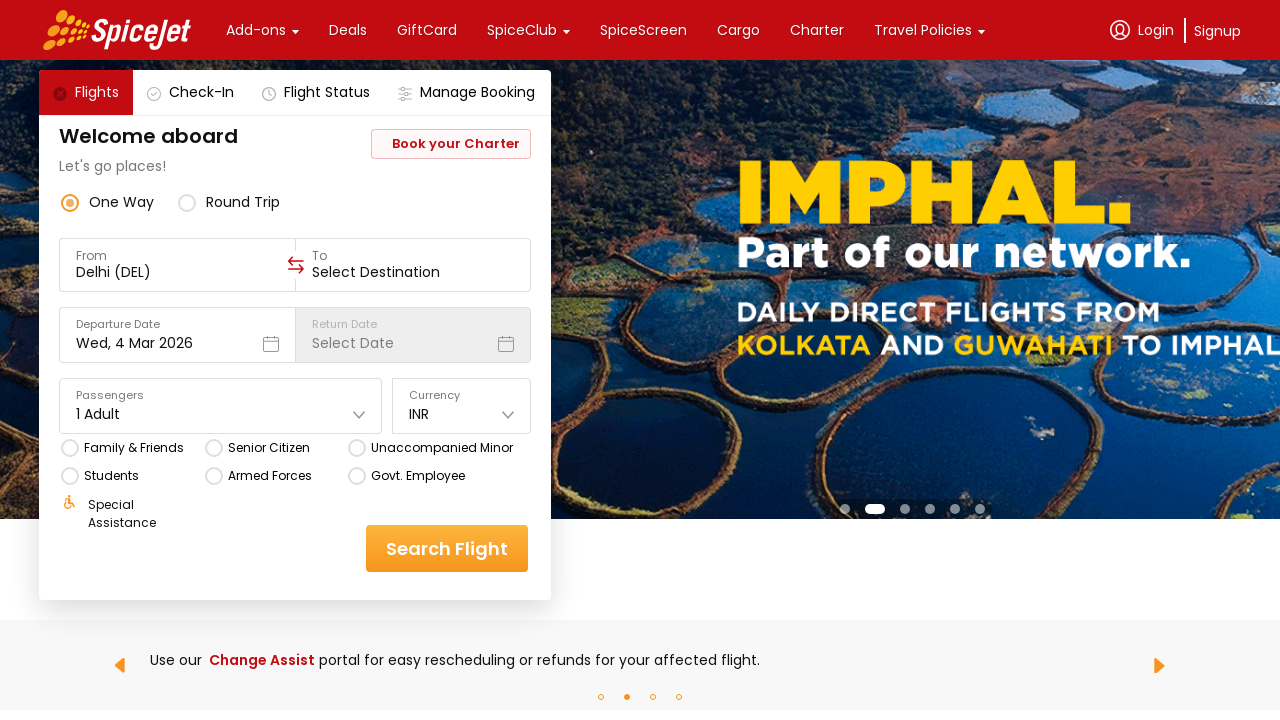